Tests navigation of BYU scriptures search results by waiting for search results to load and clicking through multiple talk items in the search grid to verify content loading.

Starting URL: https://scriptures.byu.edu/#::st&&1961&2015&g&n&4037@0$the

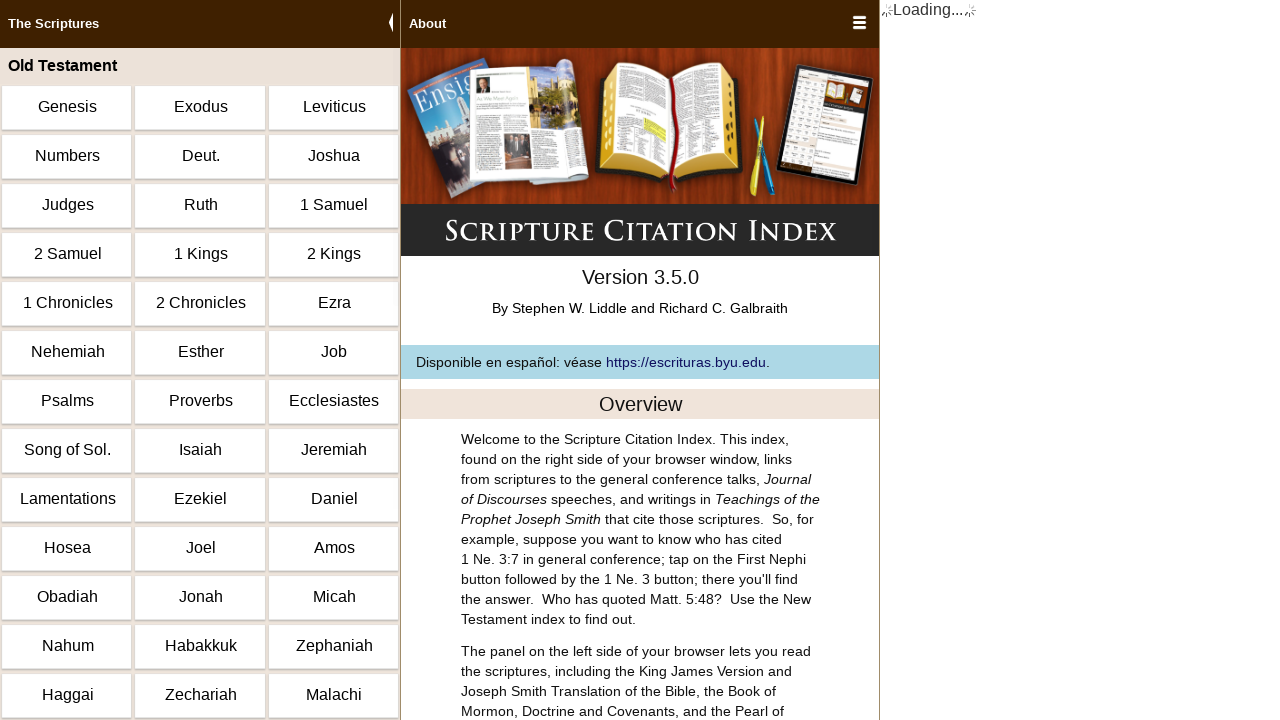

Search results loaded with .searchresults selector
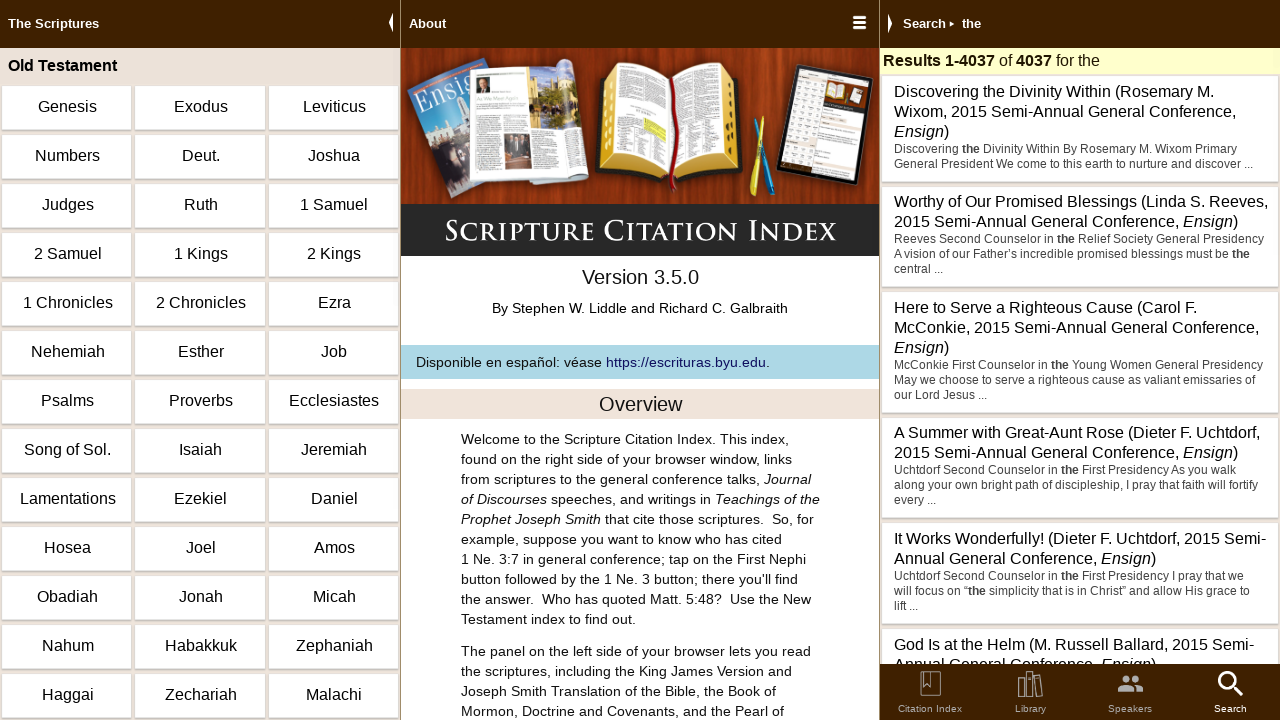

Waited 850ms for results to fully render
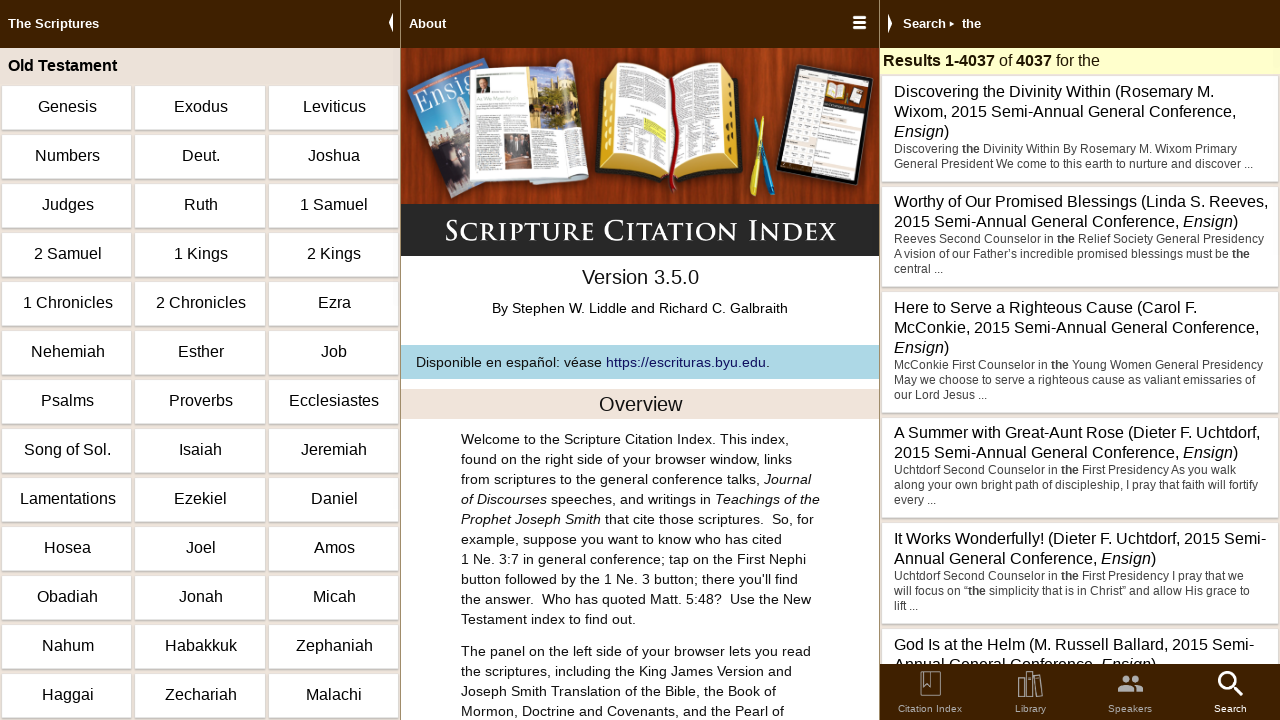

Found 4037 grid items (talks) in search results
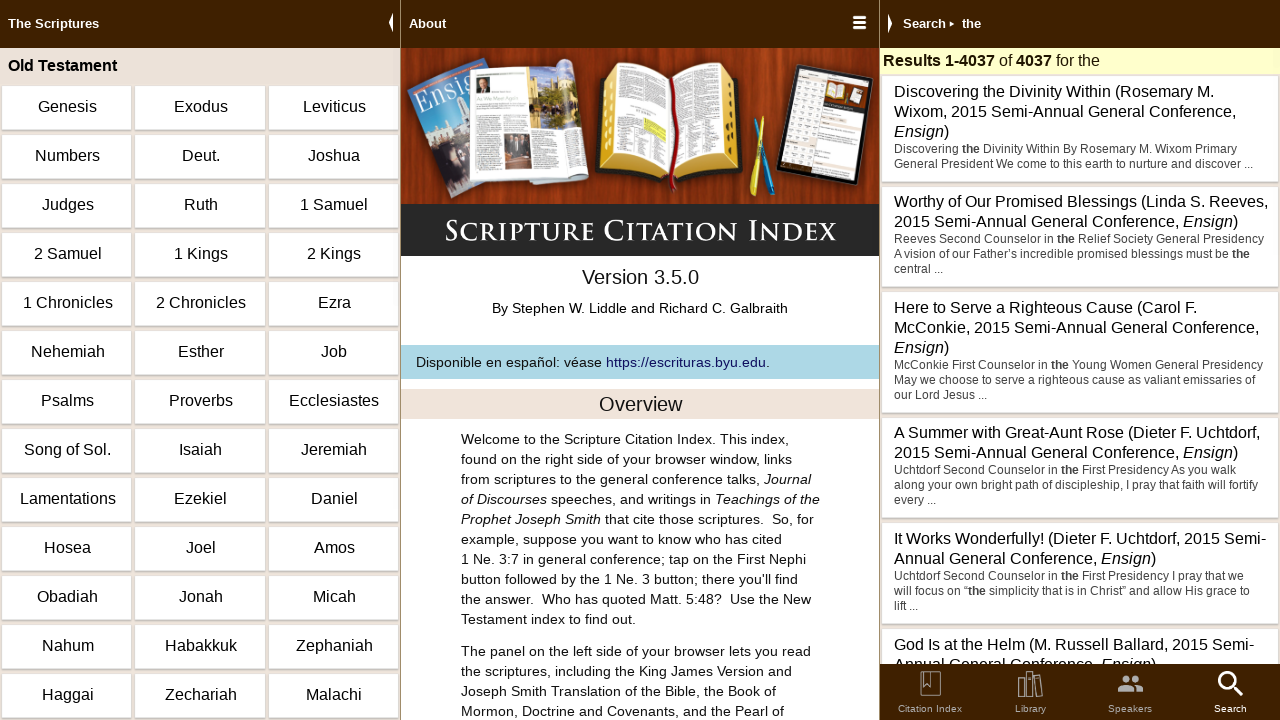

Clicked on grid item 1 of 5 at (1080, 129) on .grid >> nth=0
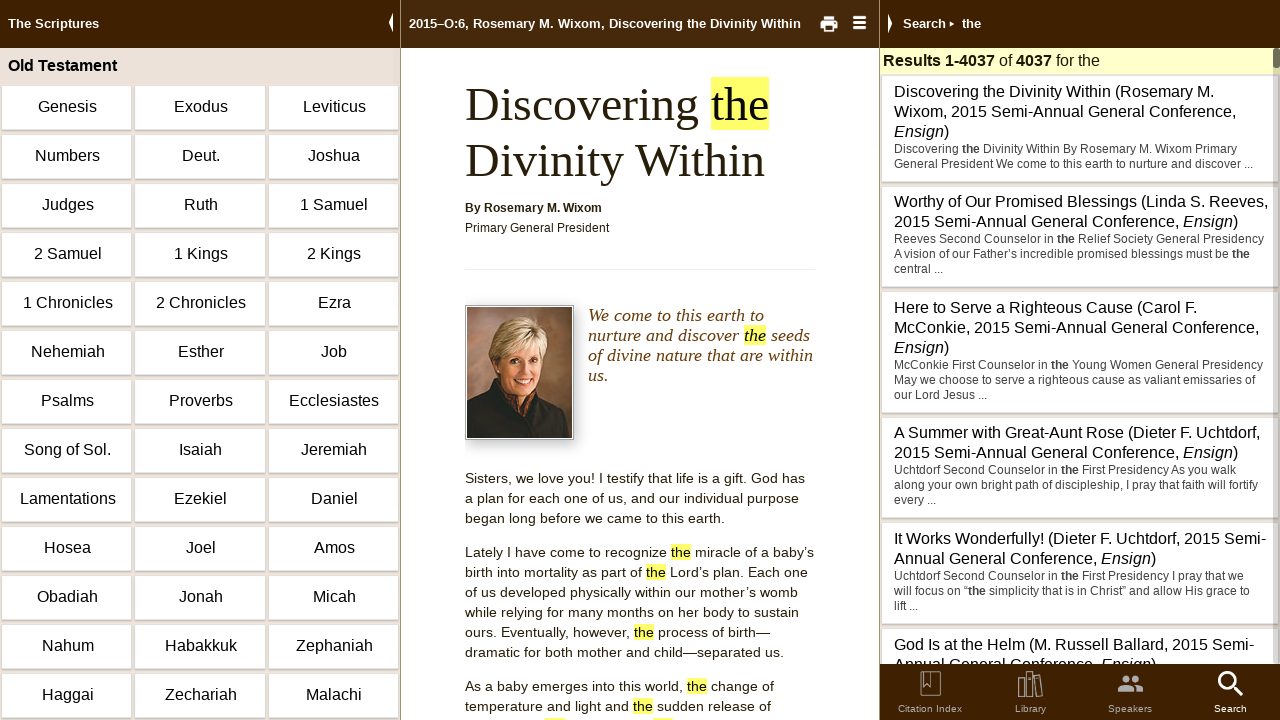

Waited 1000ms for talk content to load
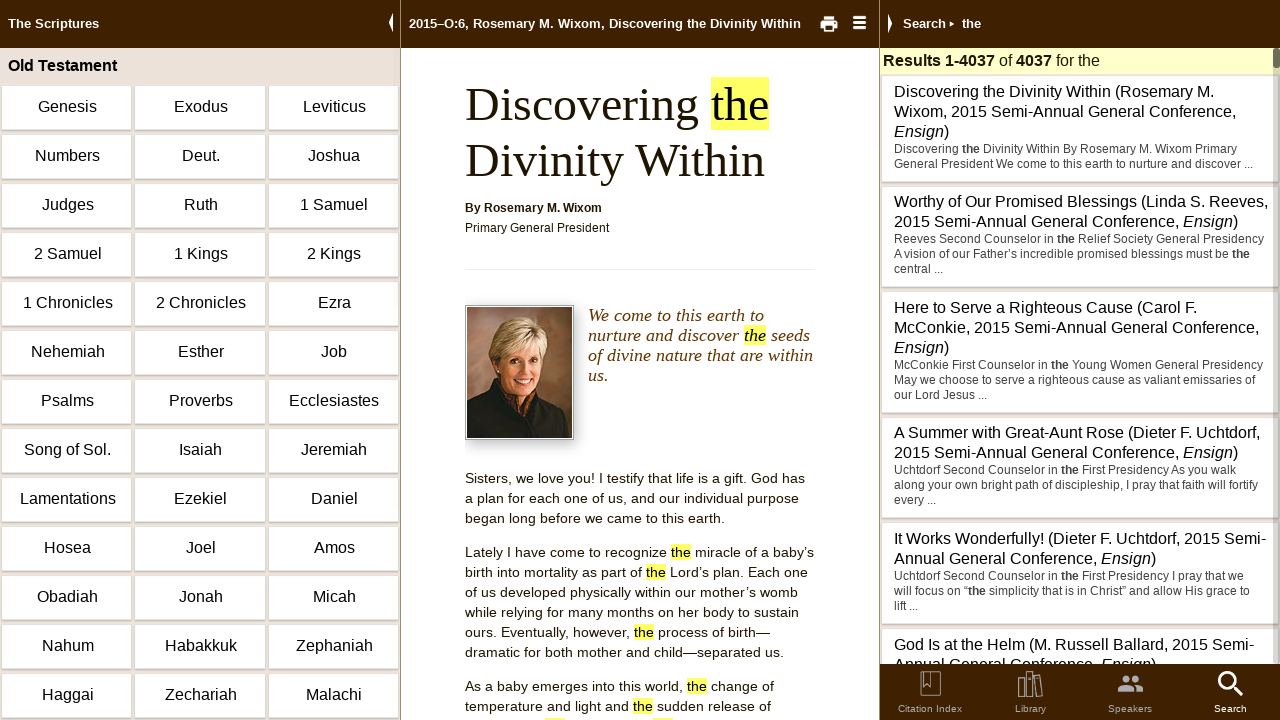

Talk content loaded with #primary selector
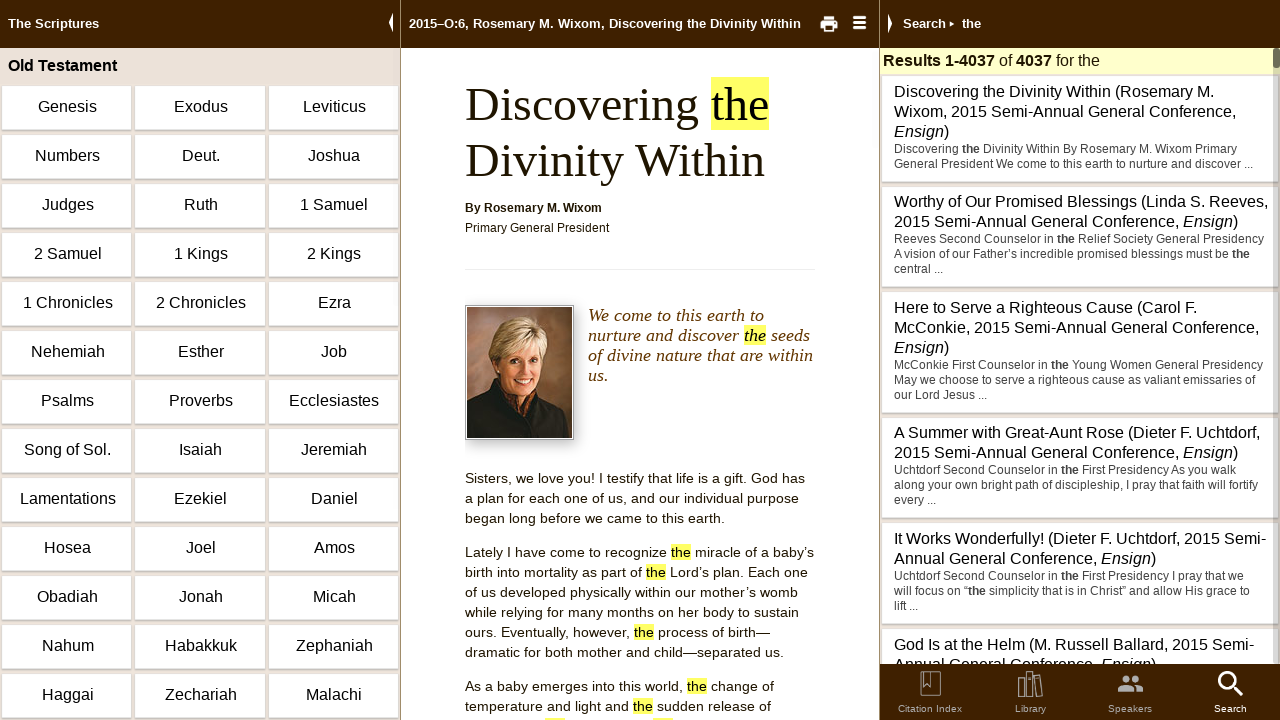

Clicked on grid item 2 of 5 at (1080, 237) on .grid >> nth=1
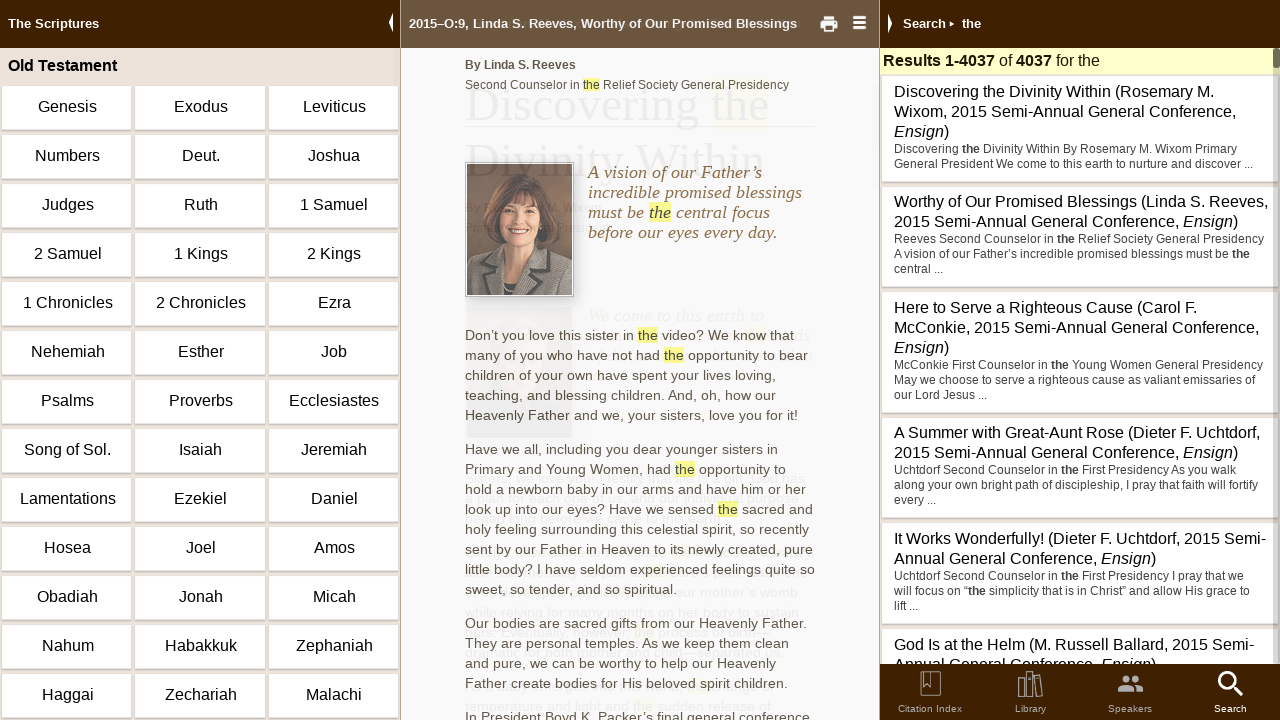

Waited 1000ms for talk content to load
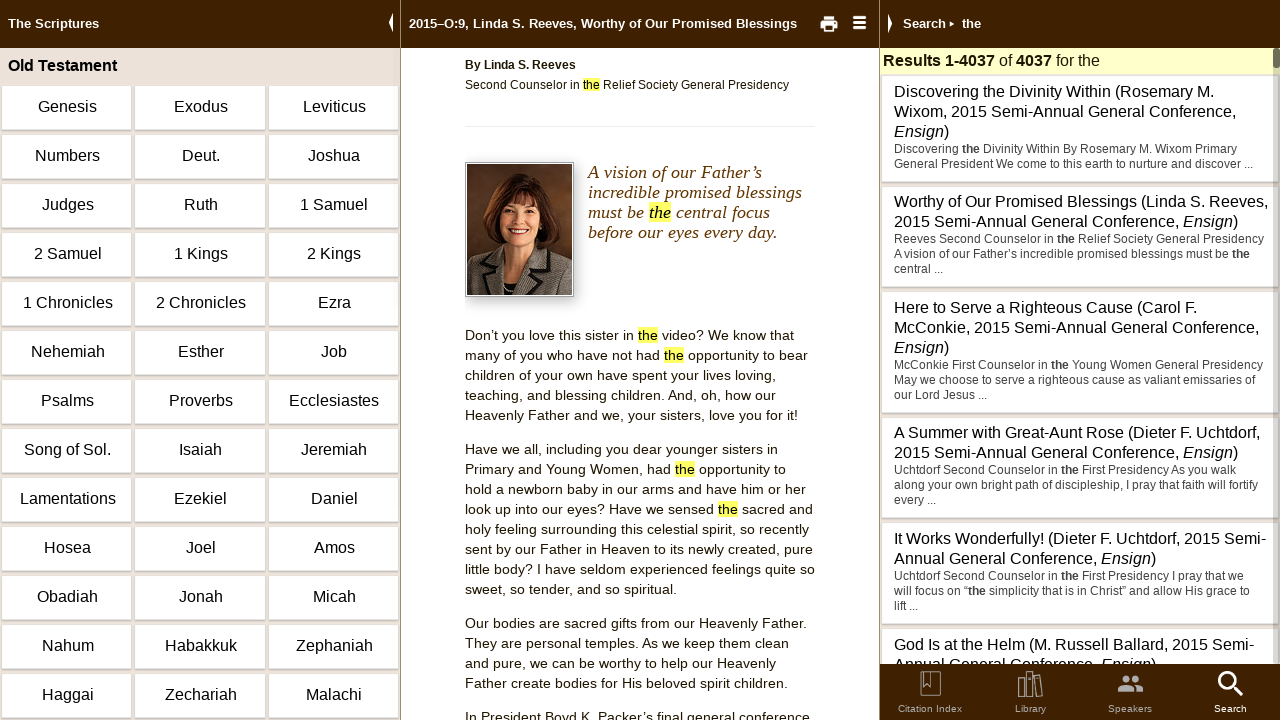

Talk content loaded with #primary selector
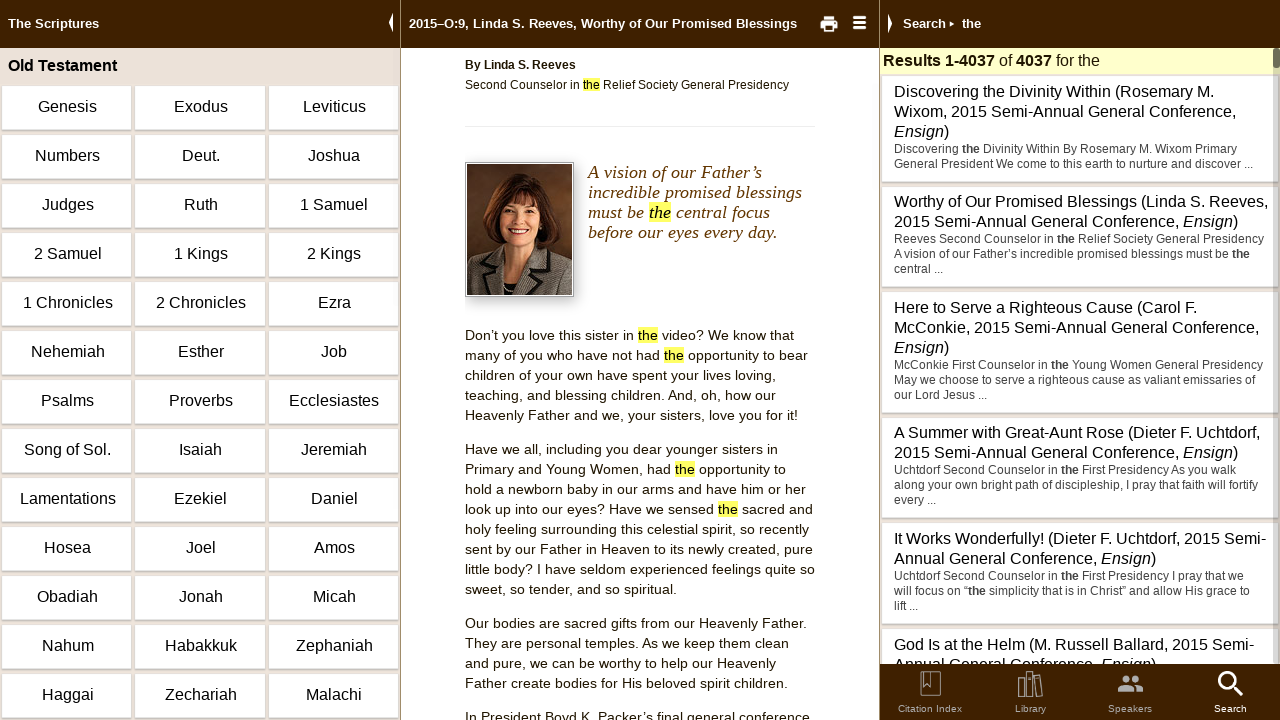

Clicked on grid item 3 of 5 at (1080, 353) on .grid >> nth=2
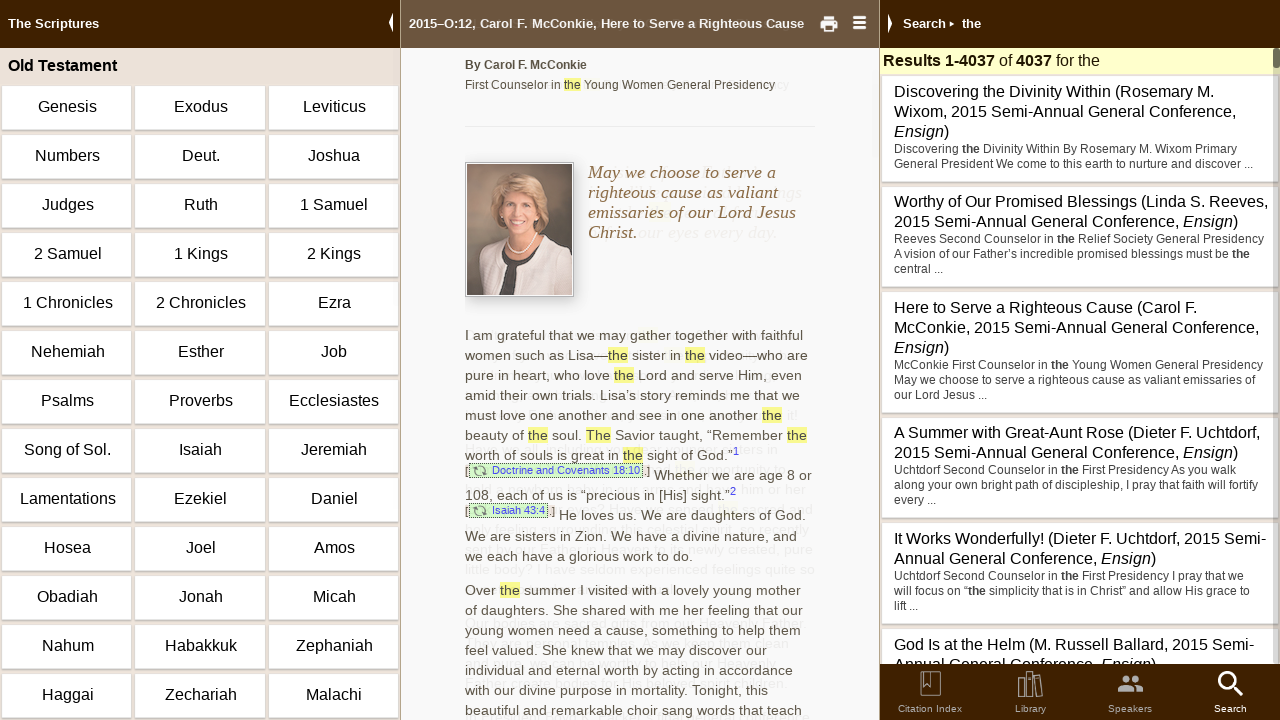

Waited 1000ms for talk content to load
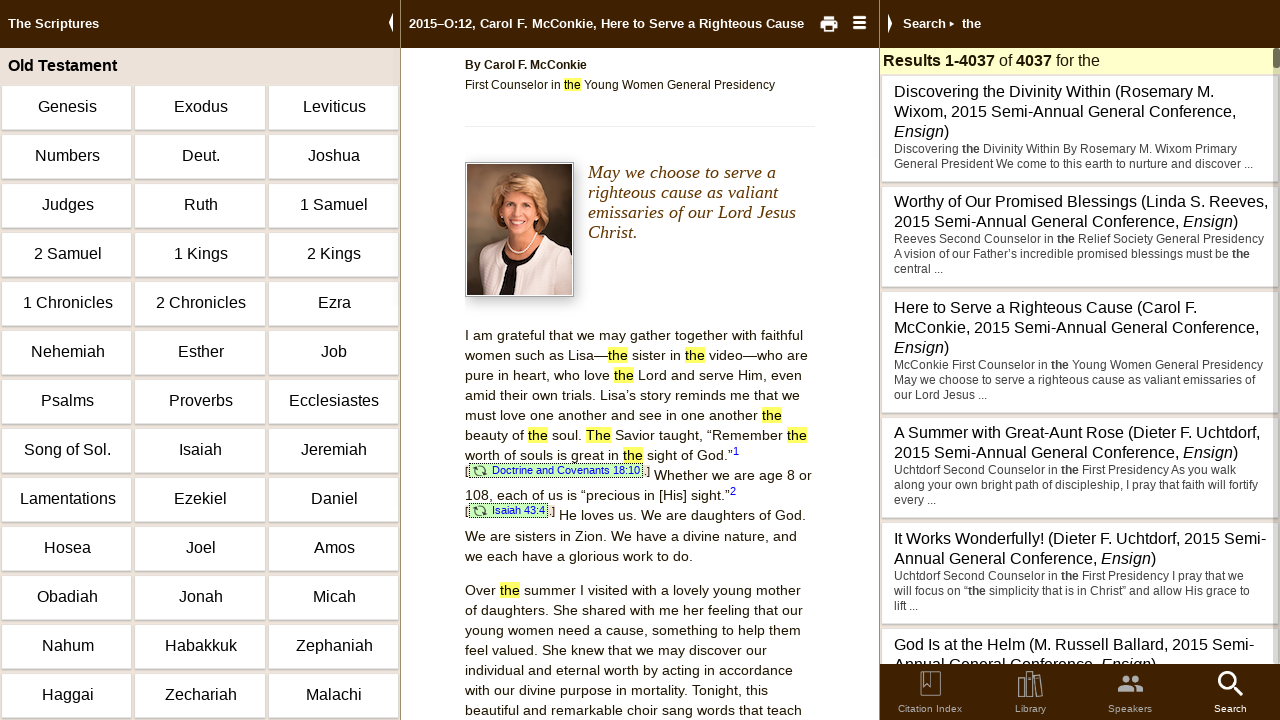

Talk content loaded with #primary selector
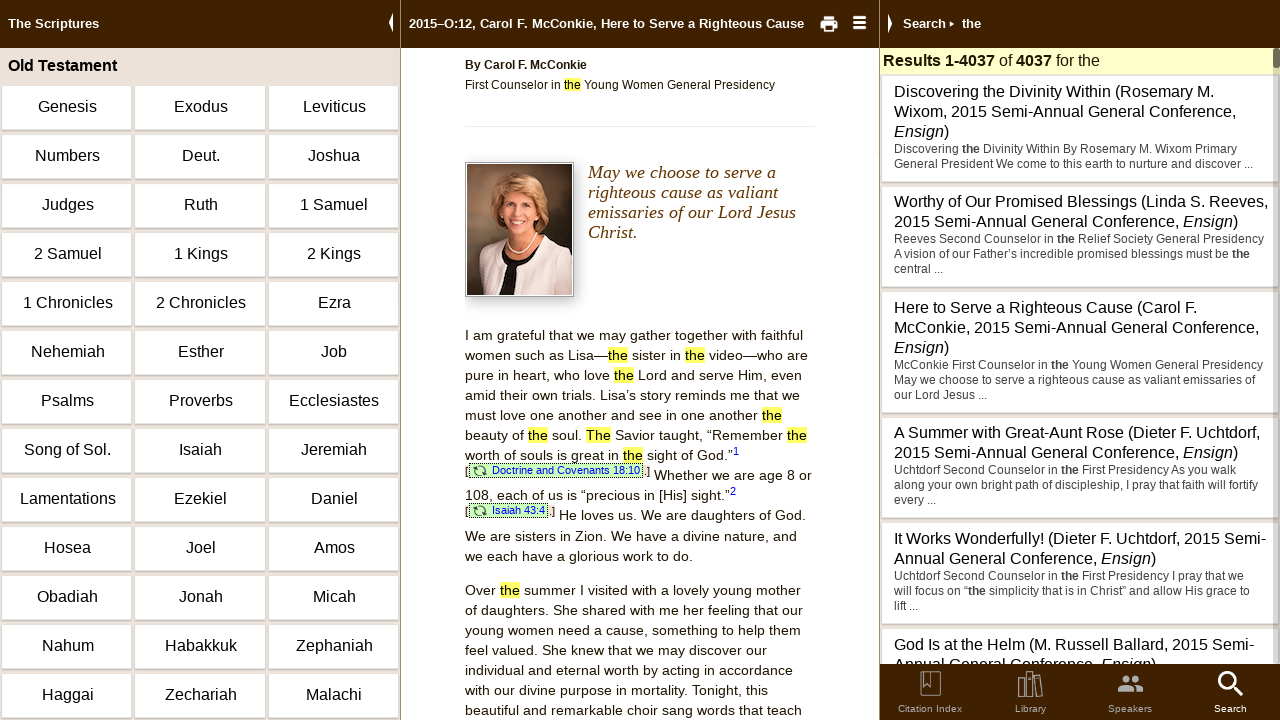

Clicked on grid item 4 of 5 at (1080, 469) on .grid >> nth=3
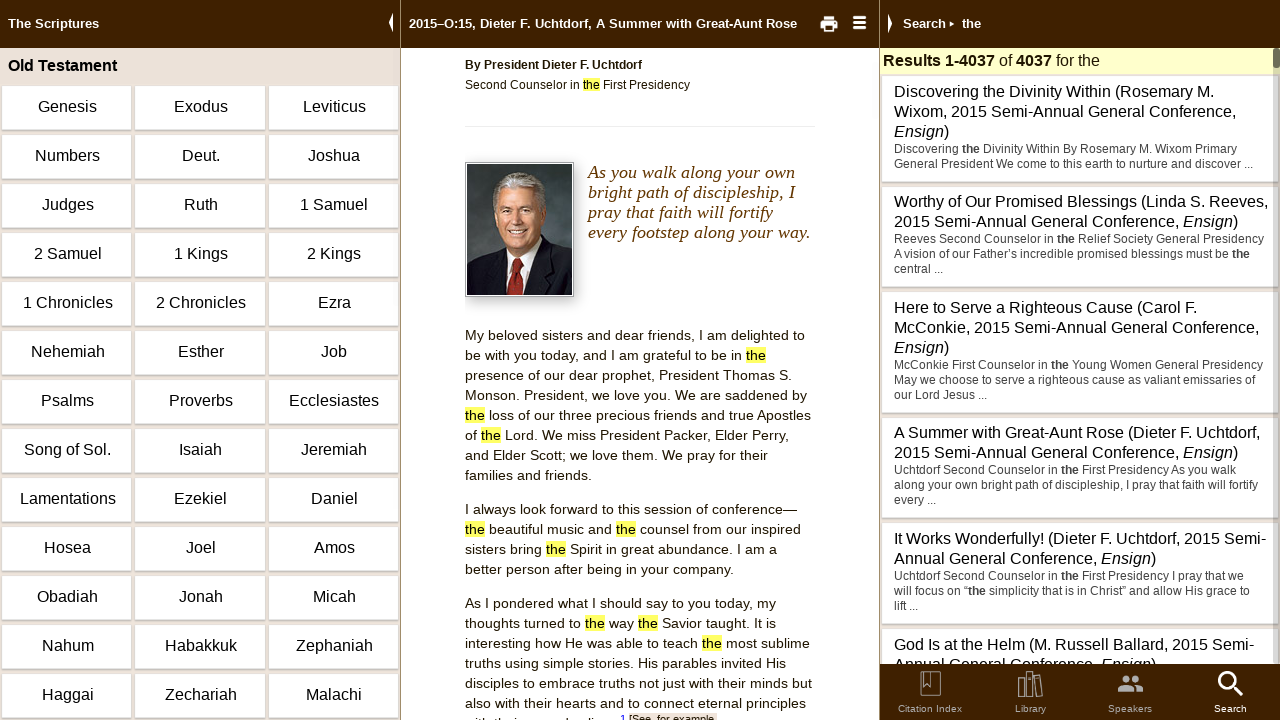

Waited 1000ms for talk content to load
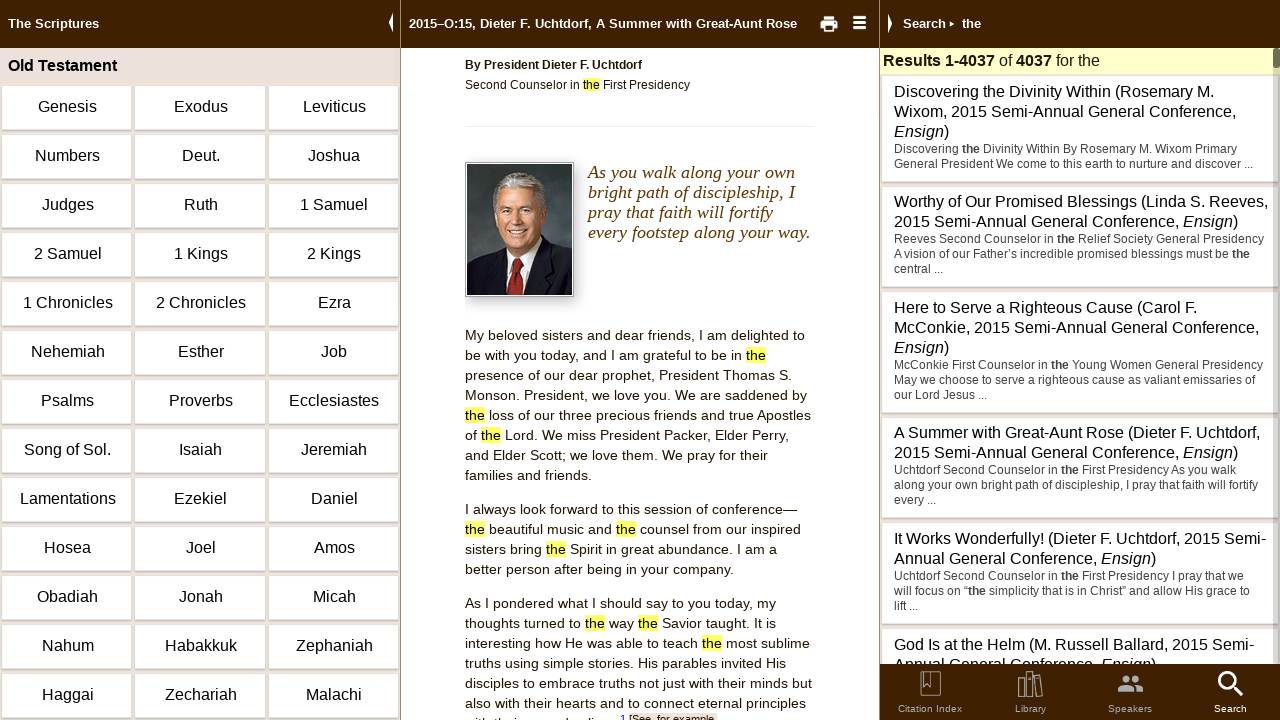

Talk content loaded with #primary selector
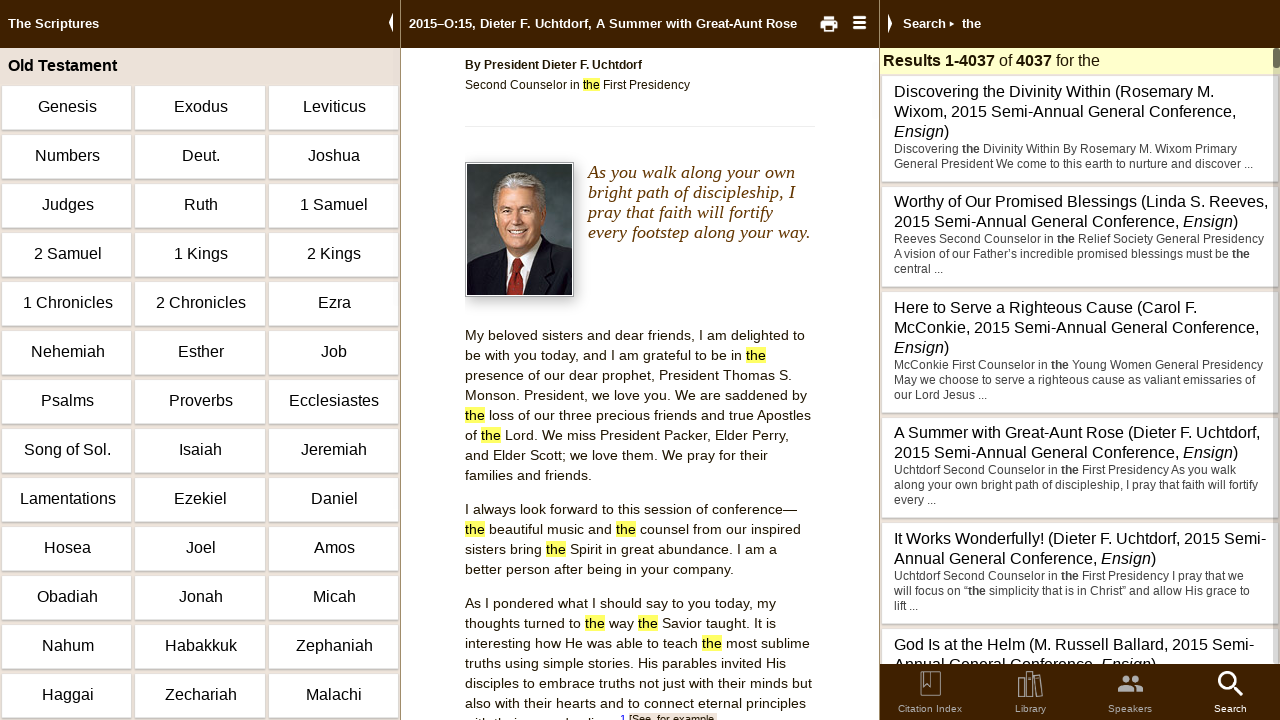

Clicked on grid item 5 of 5 at (1080, 574) on .grid >> nth=4
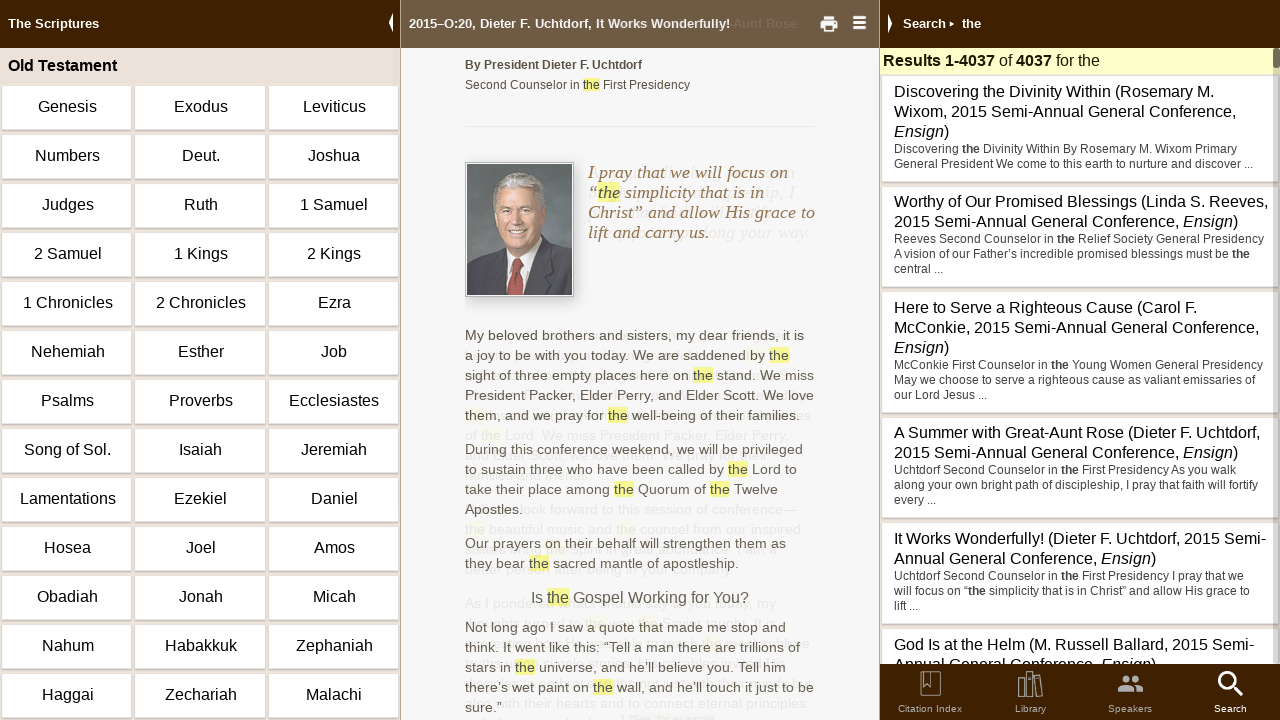

Waited 1000ms for talk content to load
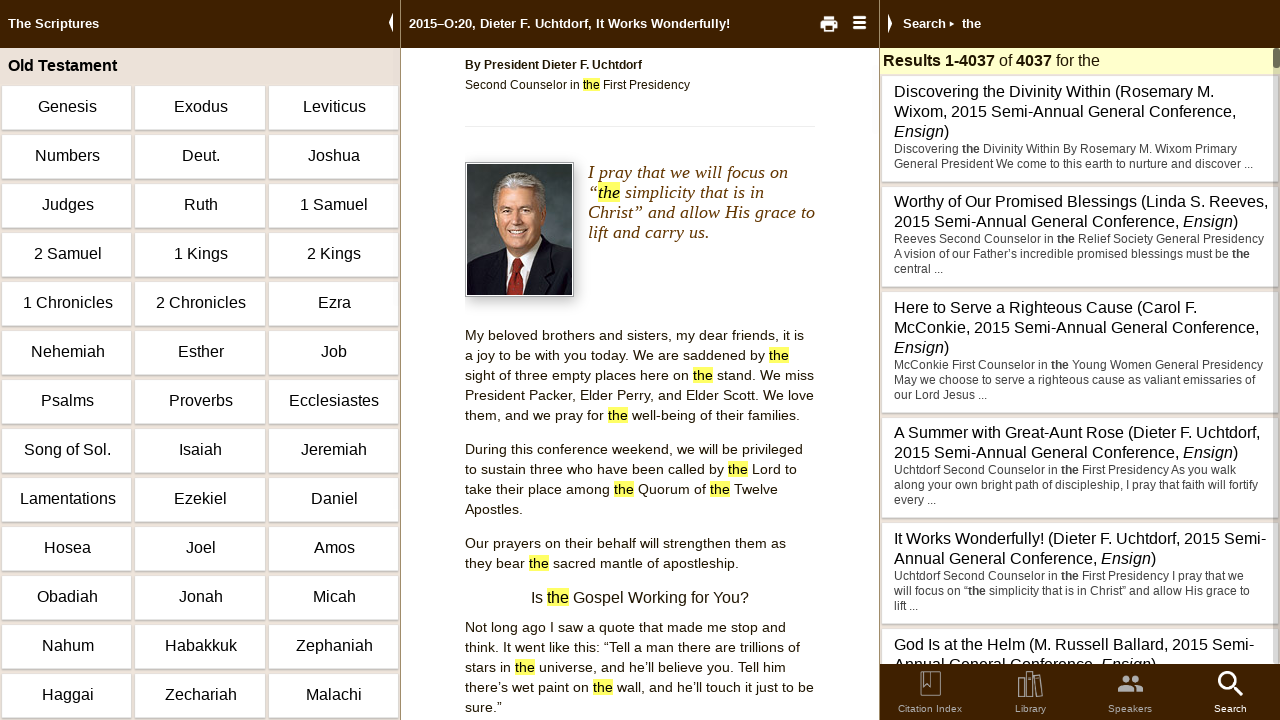

Talk content loaded with #primary selector
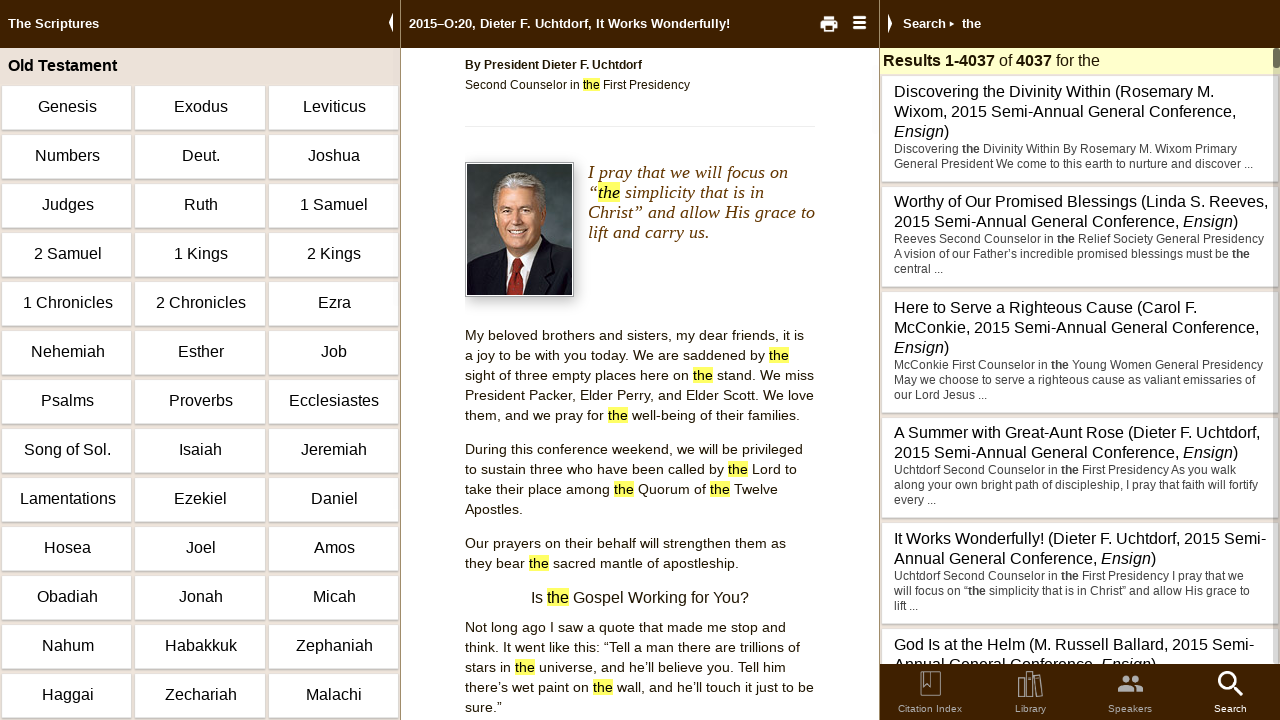

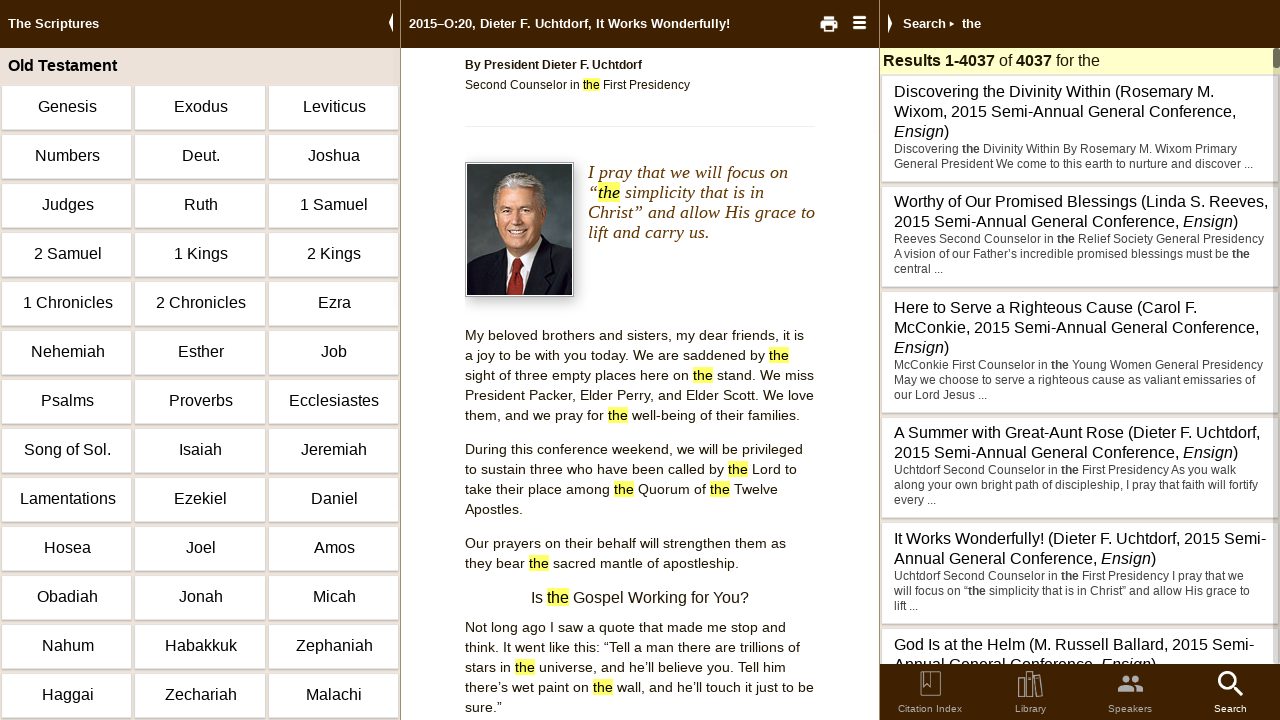